Navigates to the Broken Links - Images page and waits for images to load to check their status.

Starting URL: https://demoqa.com/text-box

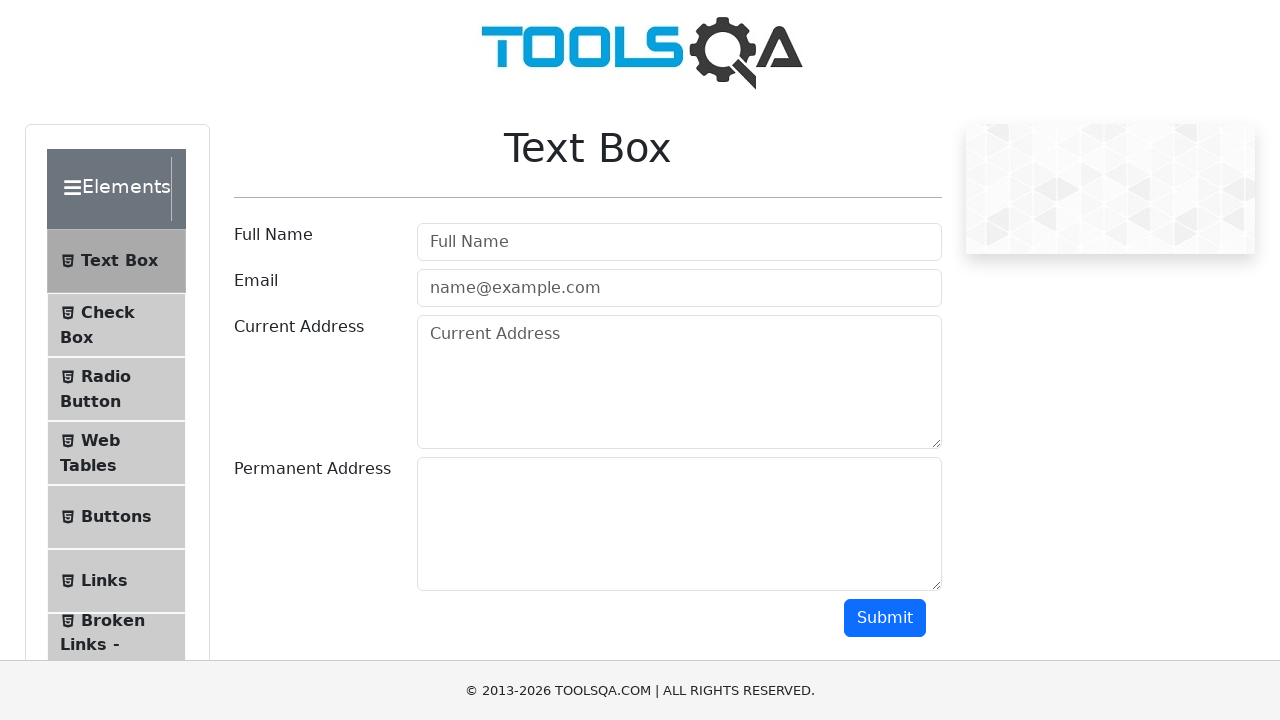

Waited for h1 heading to load on Text Box page
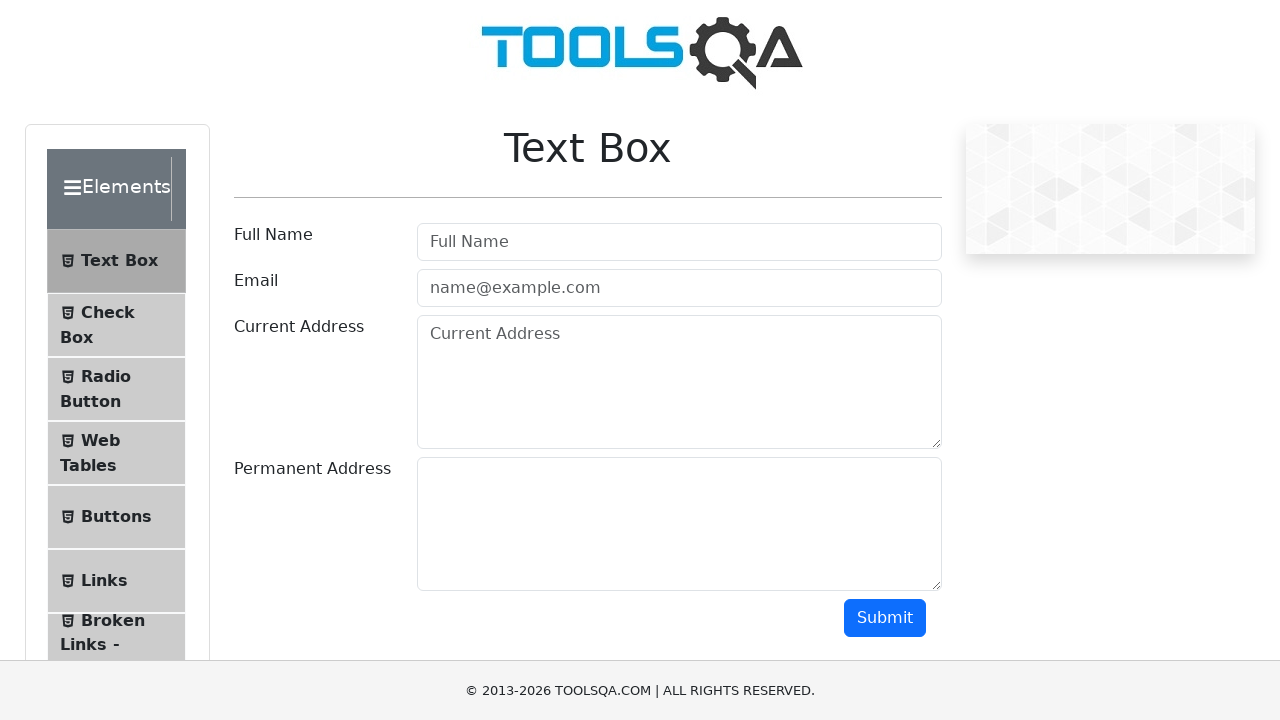

Verified 'Text Box' heading is present on page
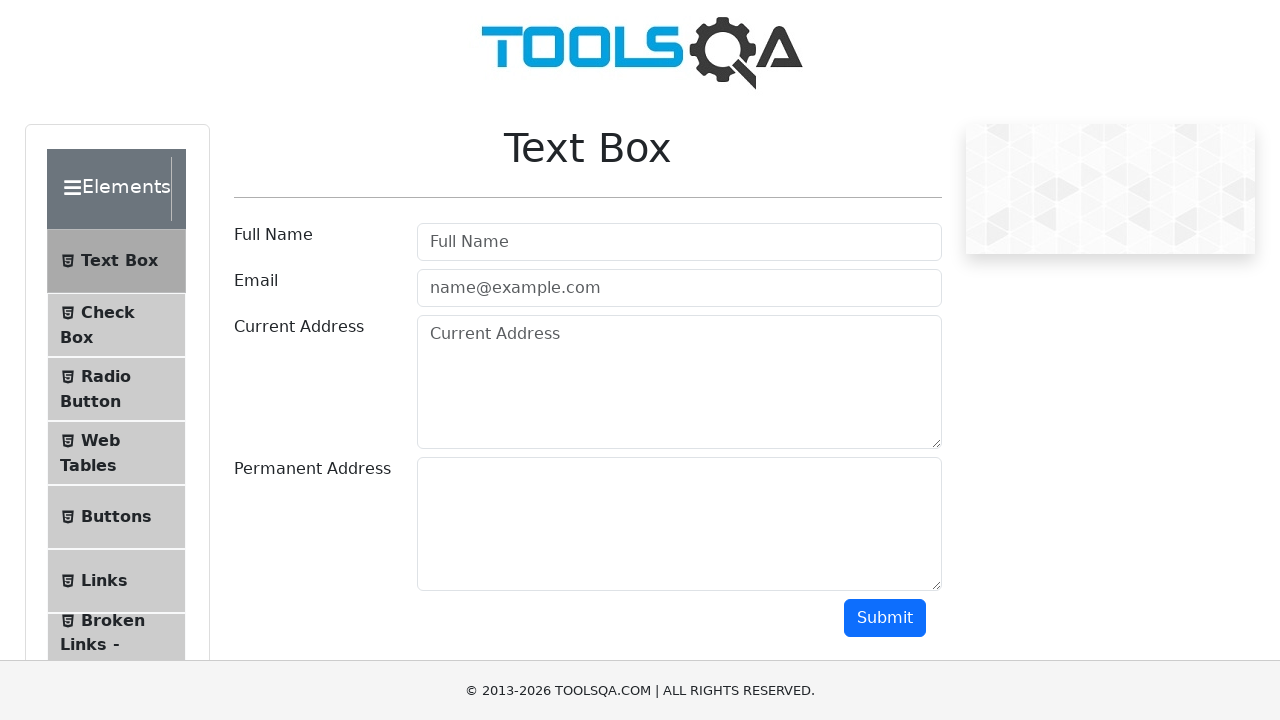

Clicked 'Broken Links - Images' navigation link at (113, 620) on internal:text="Broken Links - Images"i
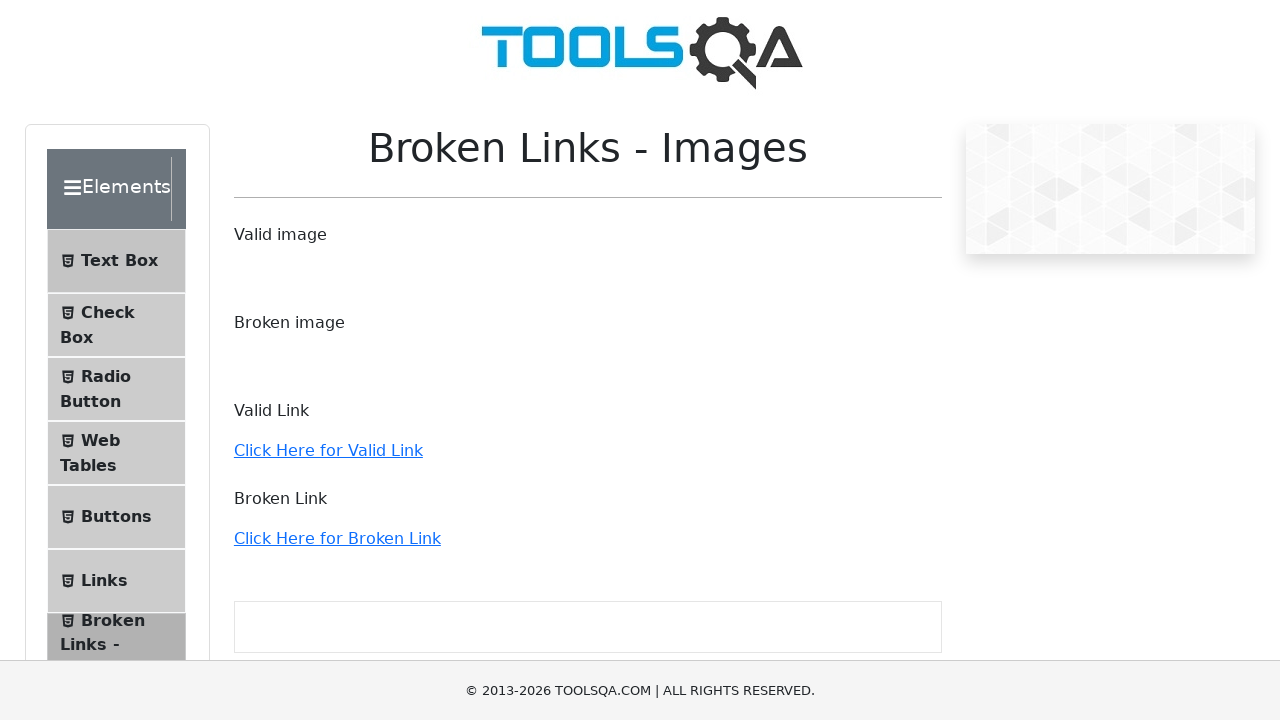

Waited for h1 heading to load on Broken Links - Images page
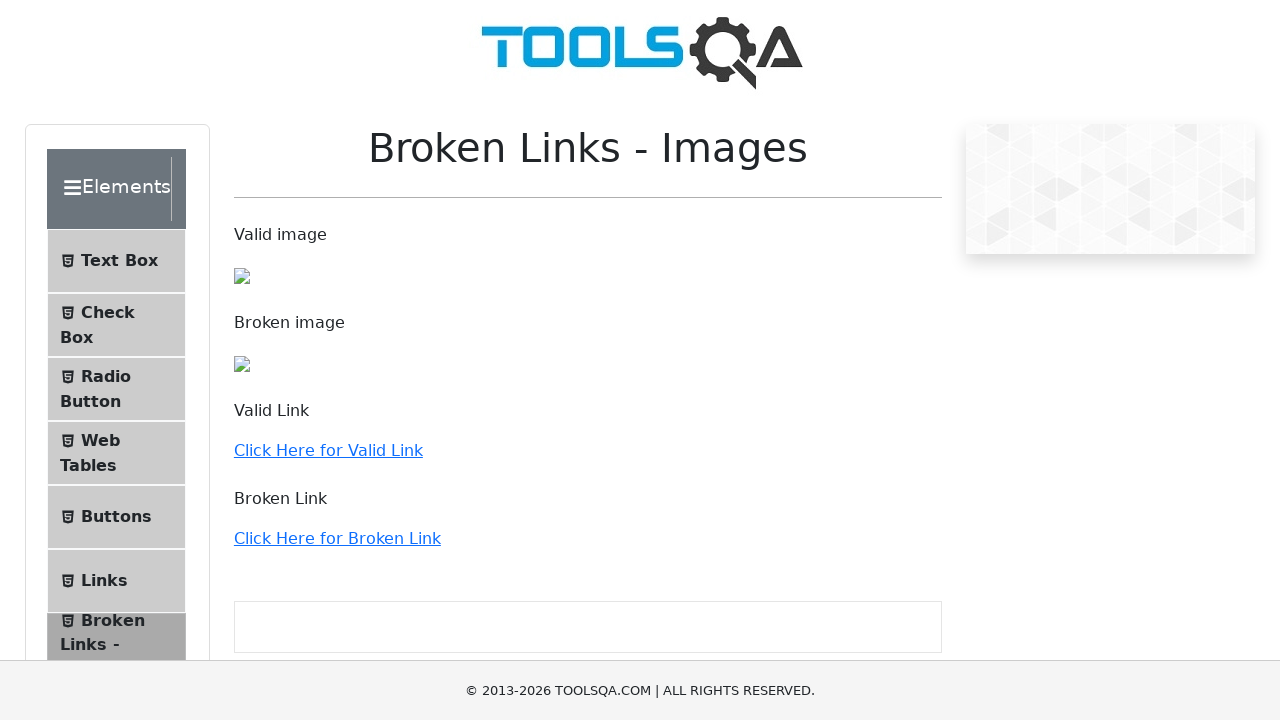

Verified 'Broken Links - Images' heading is present on page
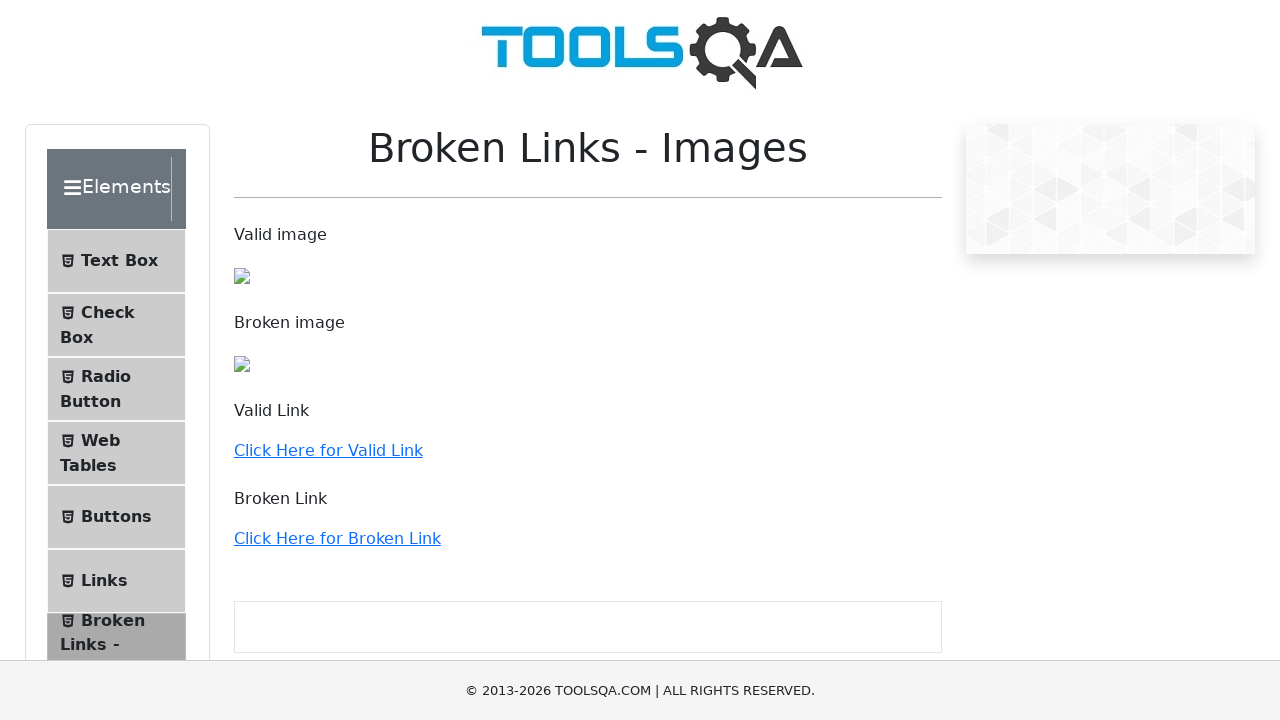

Waited for images to load on Broken Links - Images page
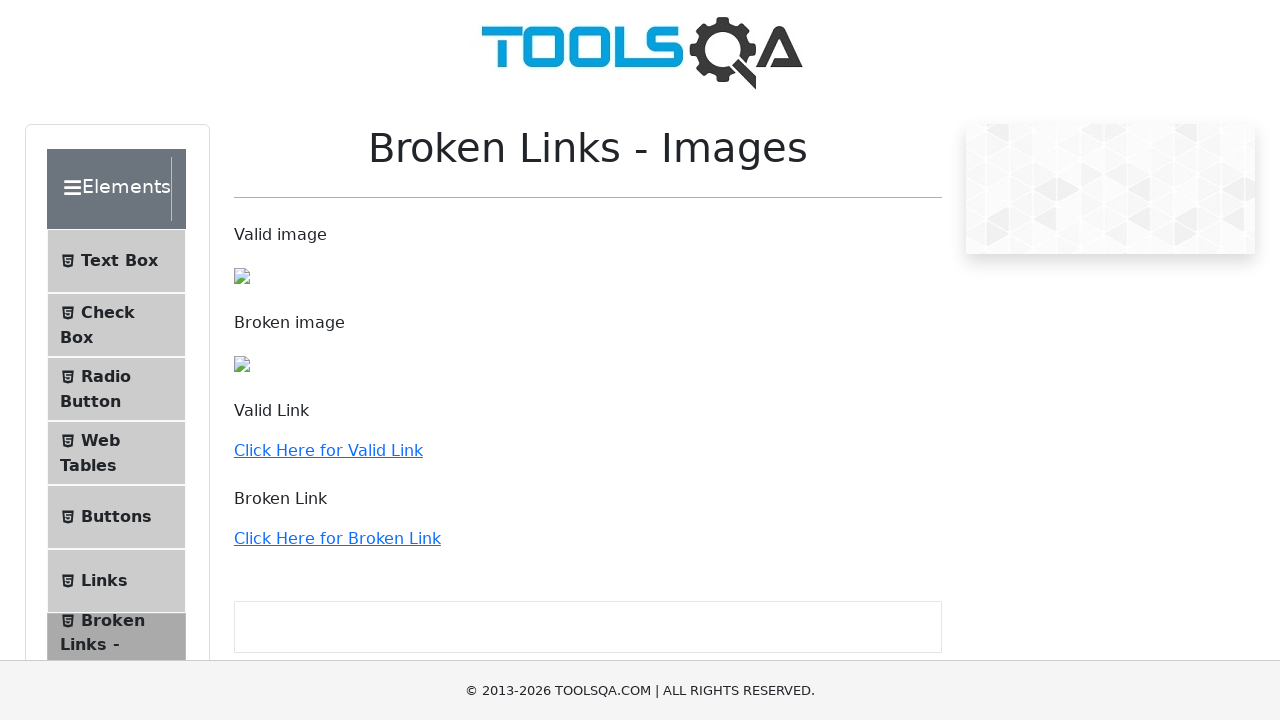

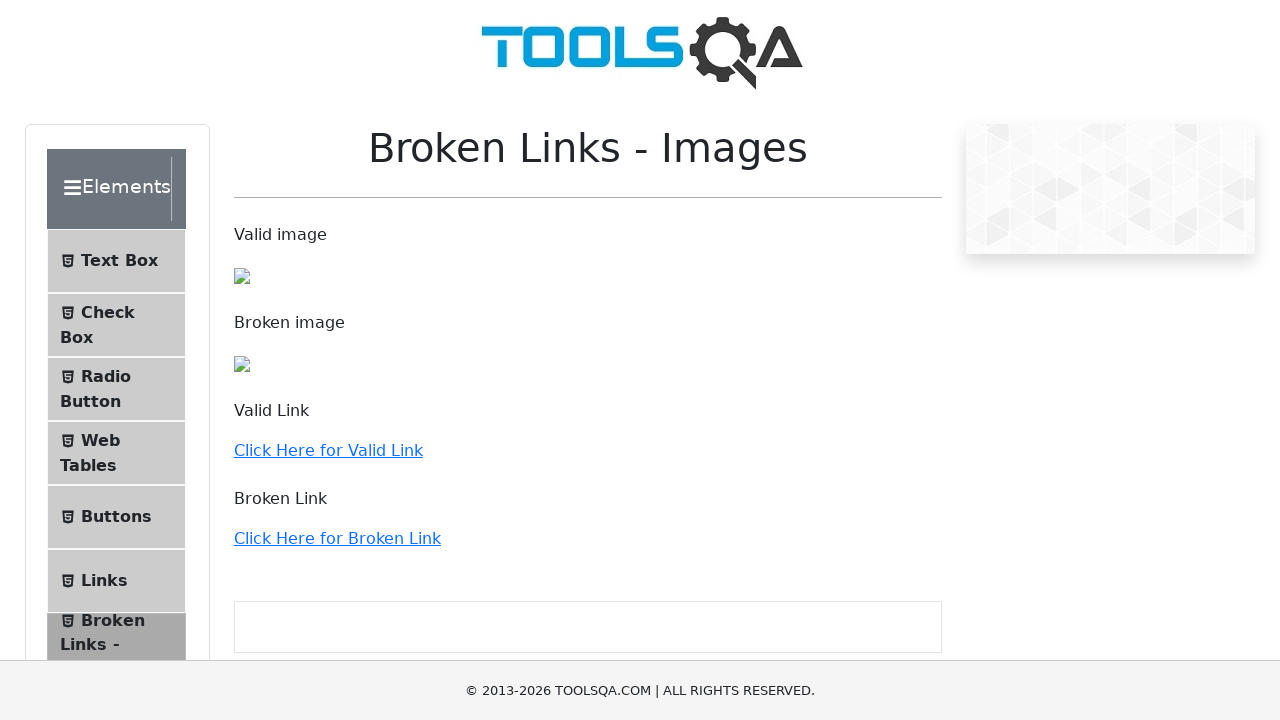